Tests JavaScript alert handling by triggering simple alert, confirm dialog, and prompt dialog, then accepting each one and entering text in the prompt.

Starting URL: https://letcode.in/alert

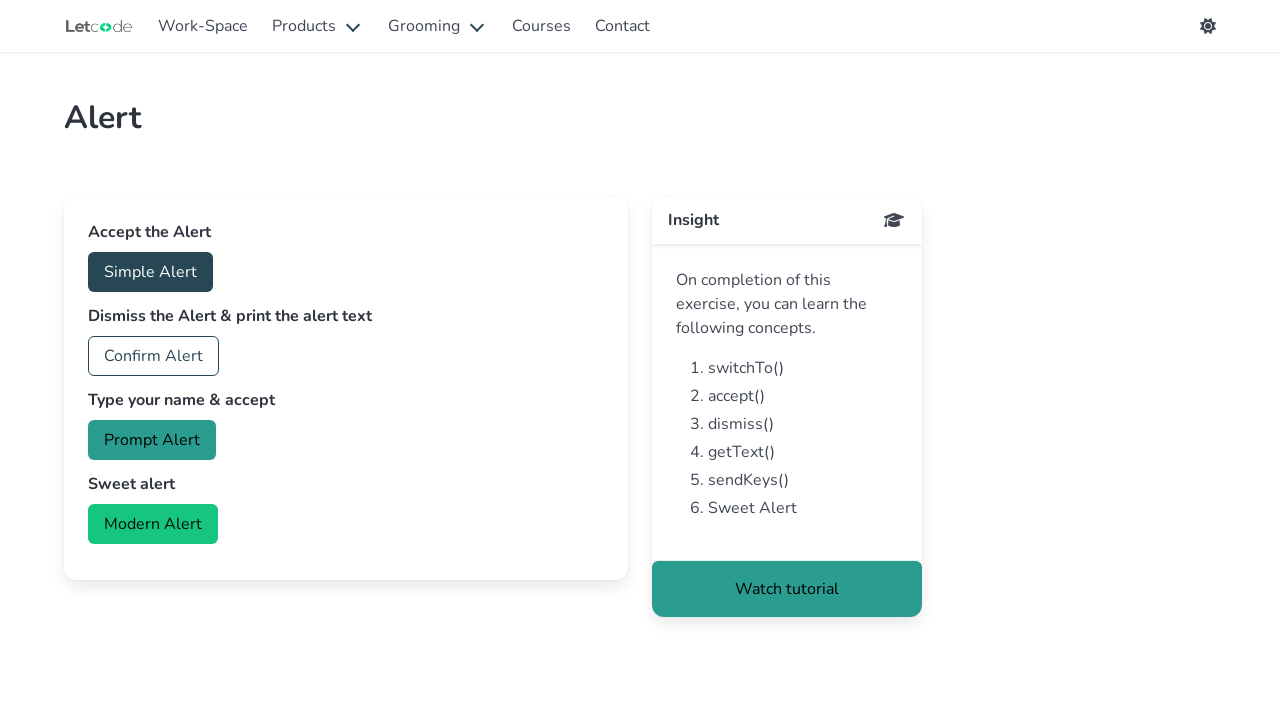

Clicked button to trigger simple alert at (150, 272) on #accept
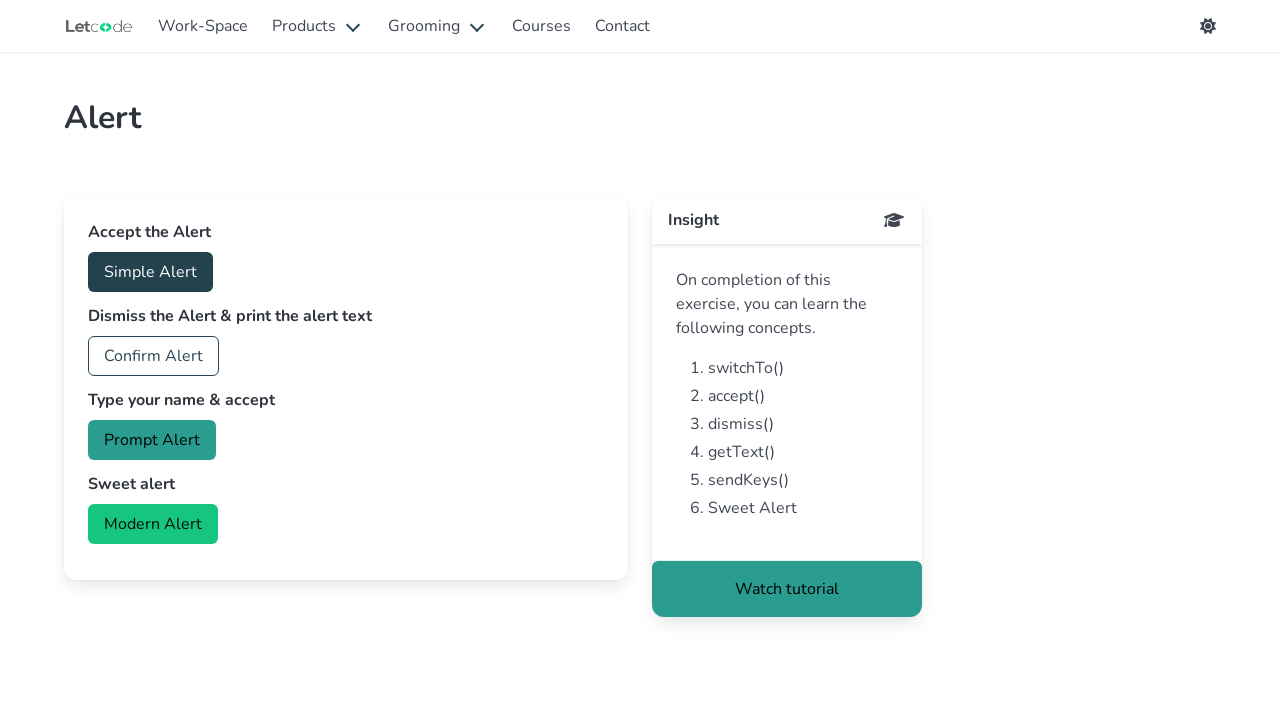

Set up dialog handler for simple alert
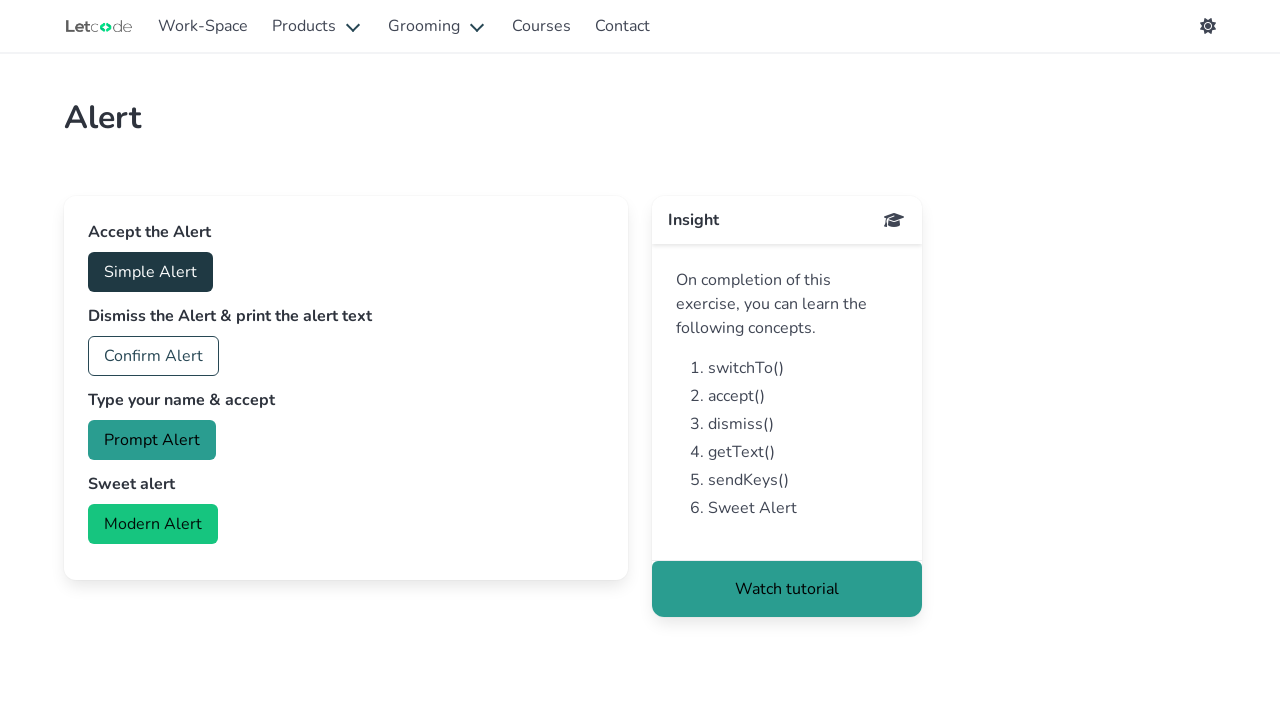

Waited for alert processing
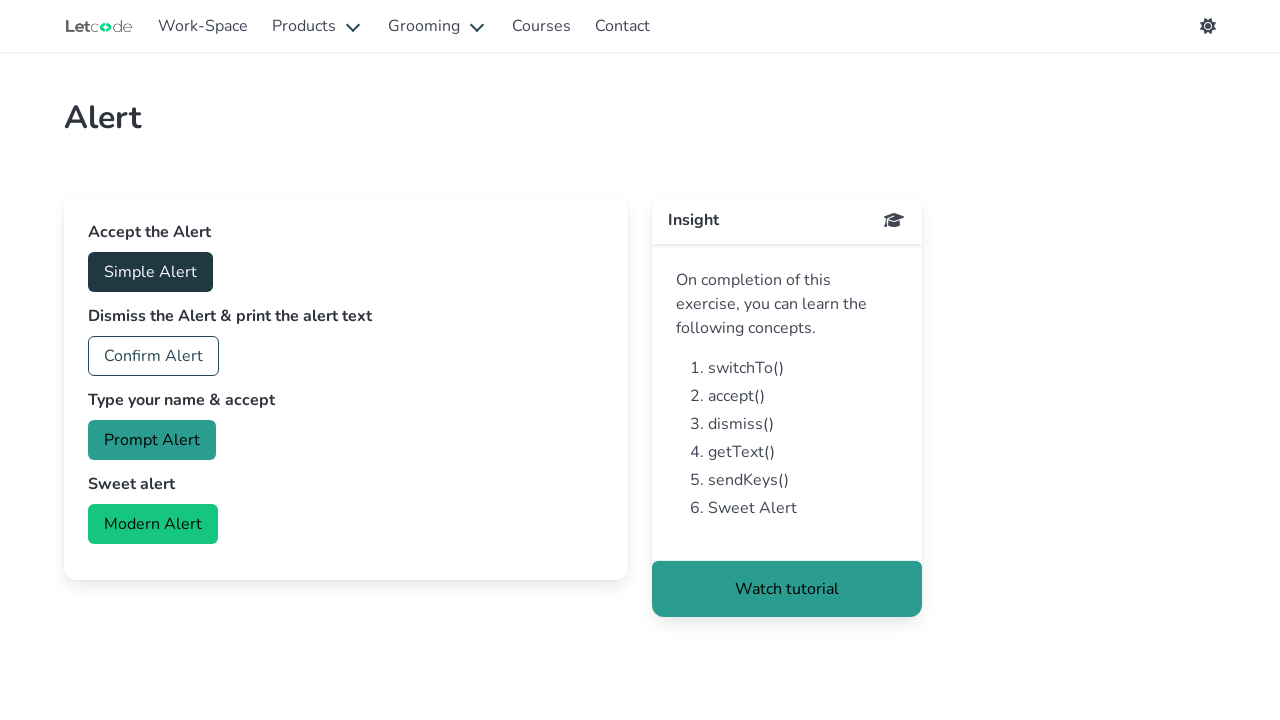

Clicked button to trigger confirm dialog at (154, 356) on #confirm
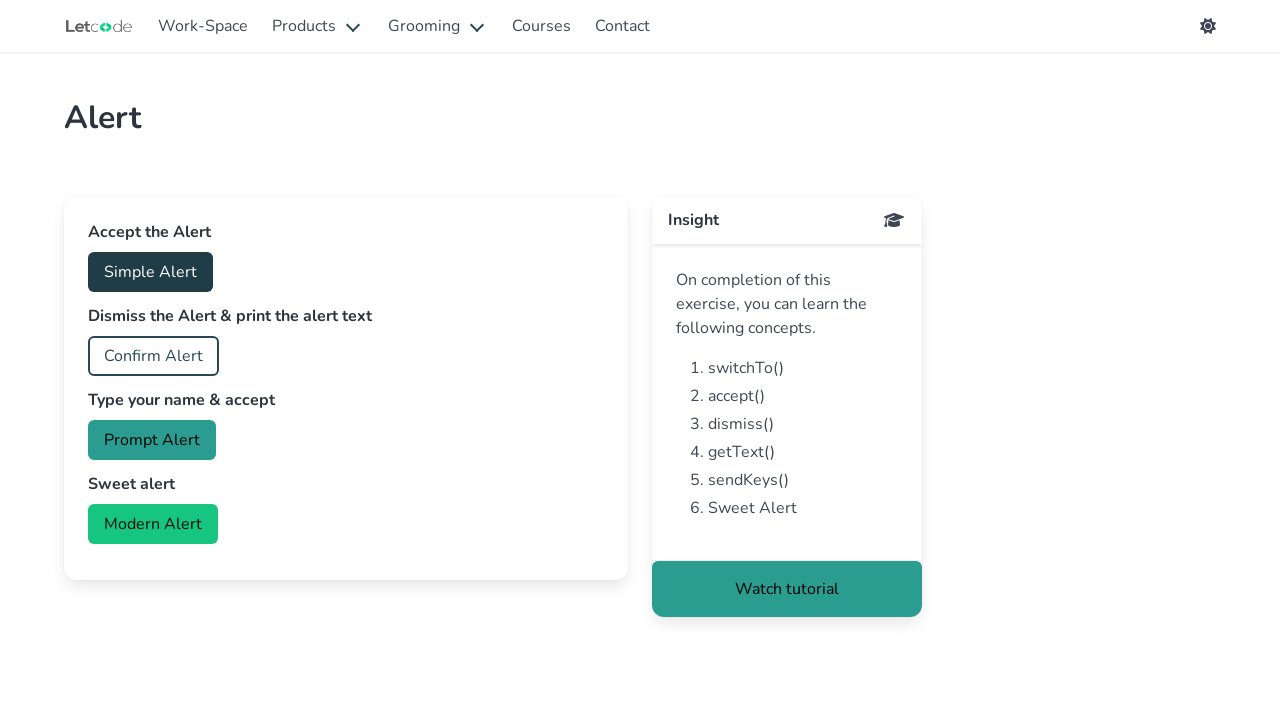

Set up dialog handler for confirm dialog
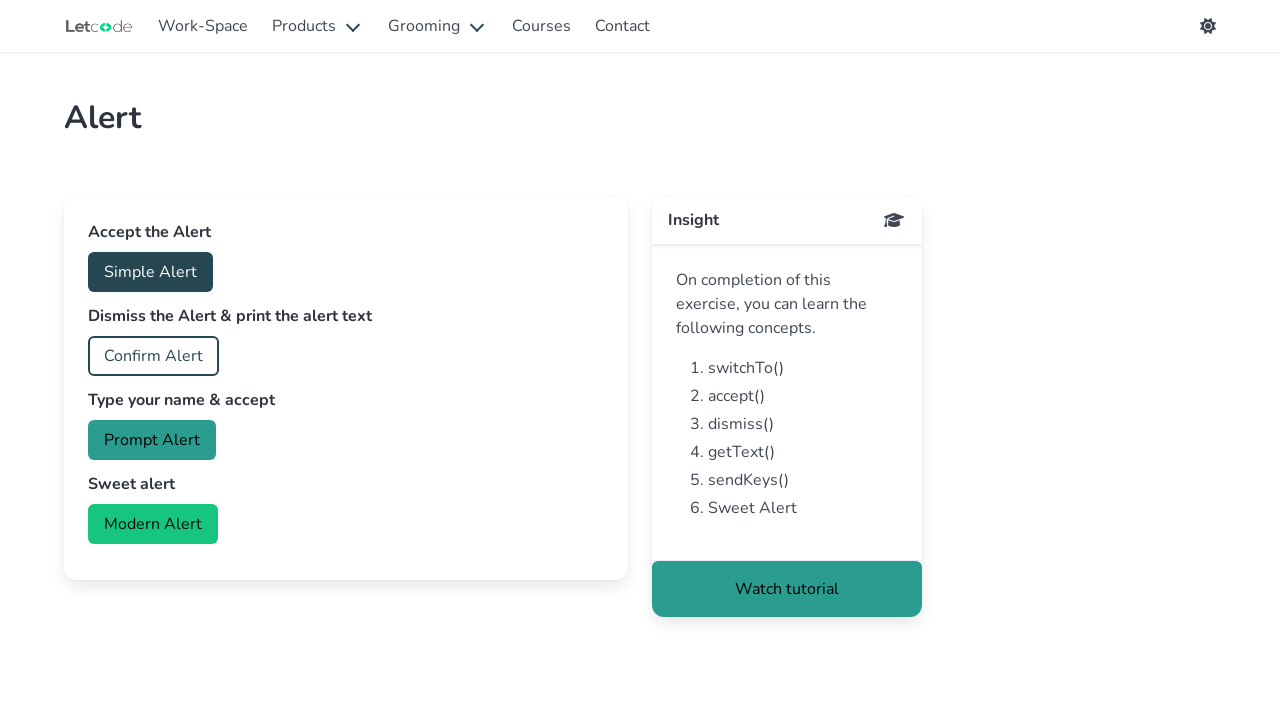

Waited for confirm dialog processing
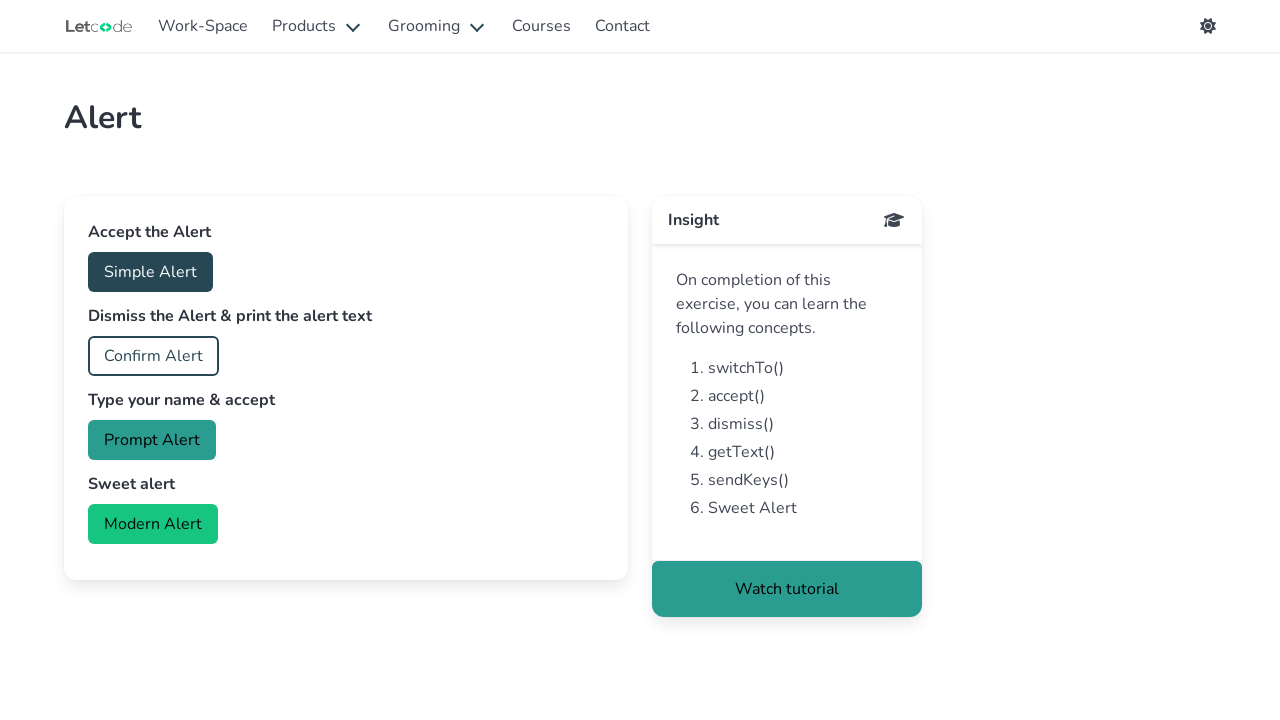

Clicked button to trigger prompt dialog at (152, 440) on #prompt
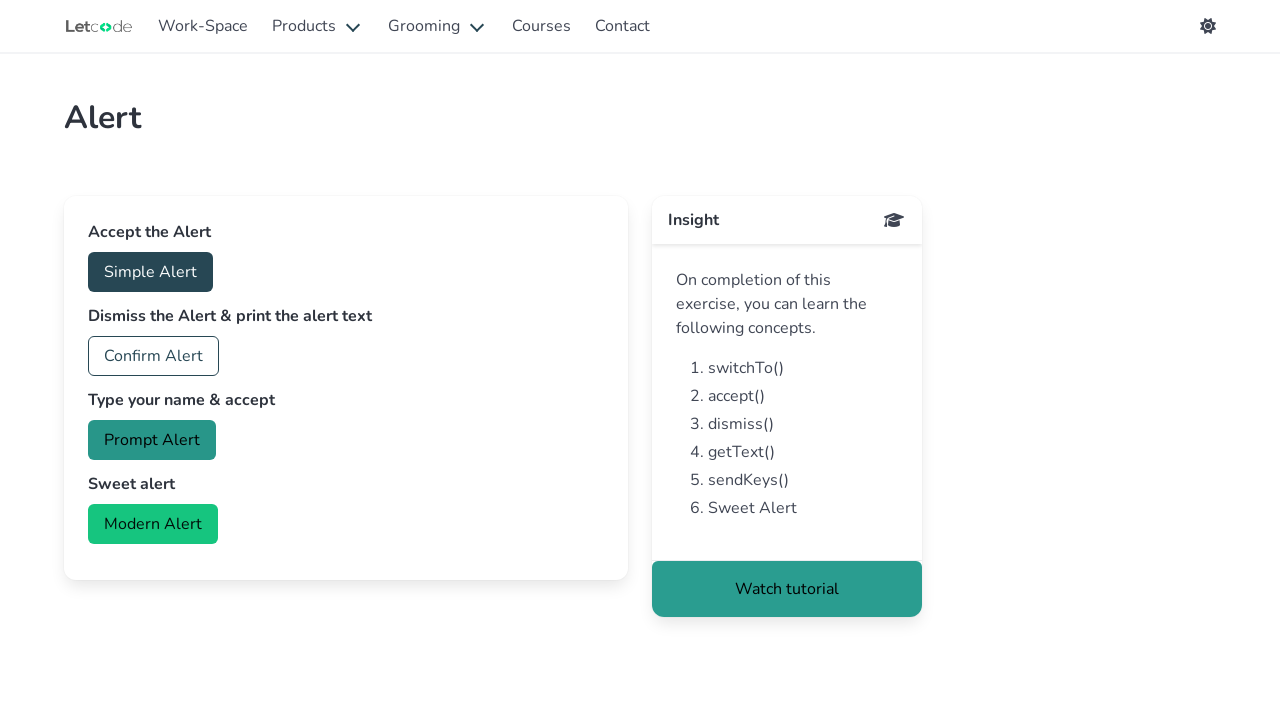

Set up dialog handler for prompt dialog
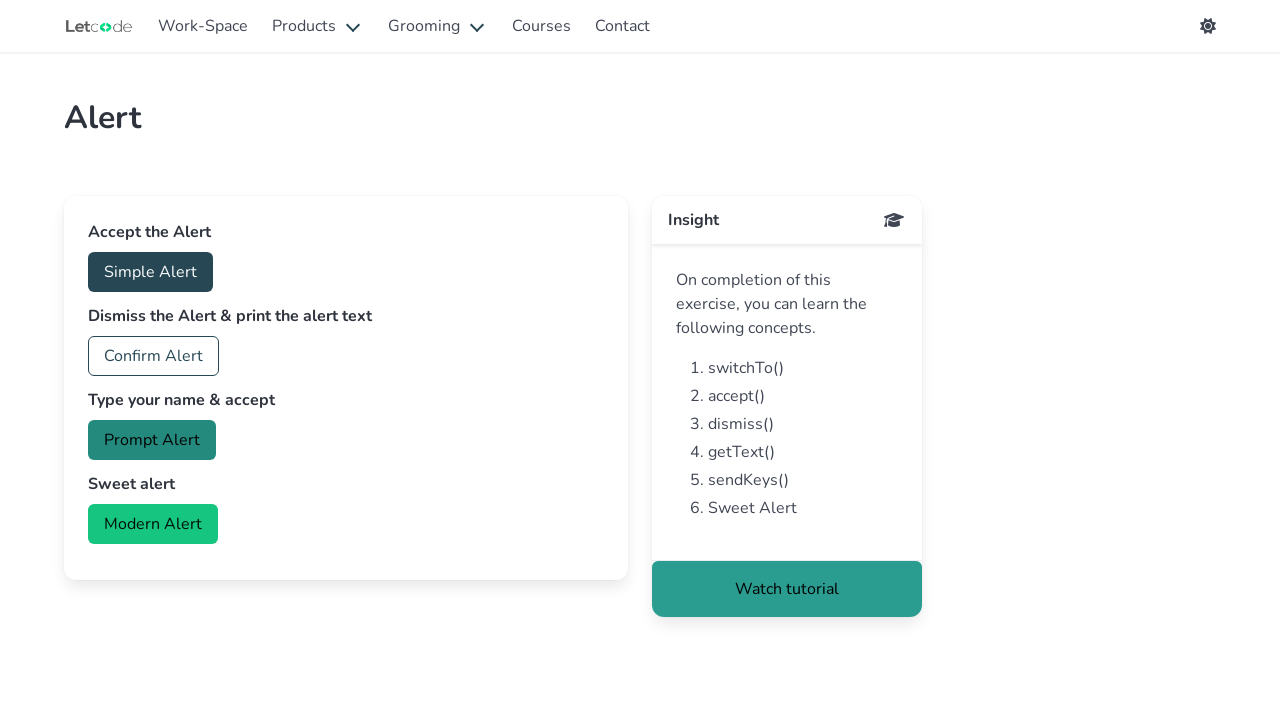

Waited for prompt dialog processing and text entry completion
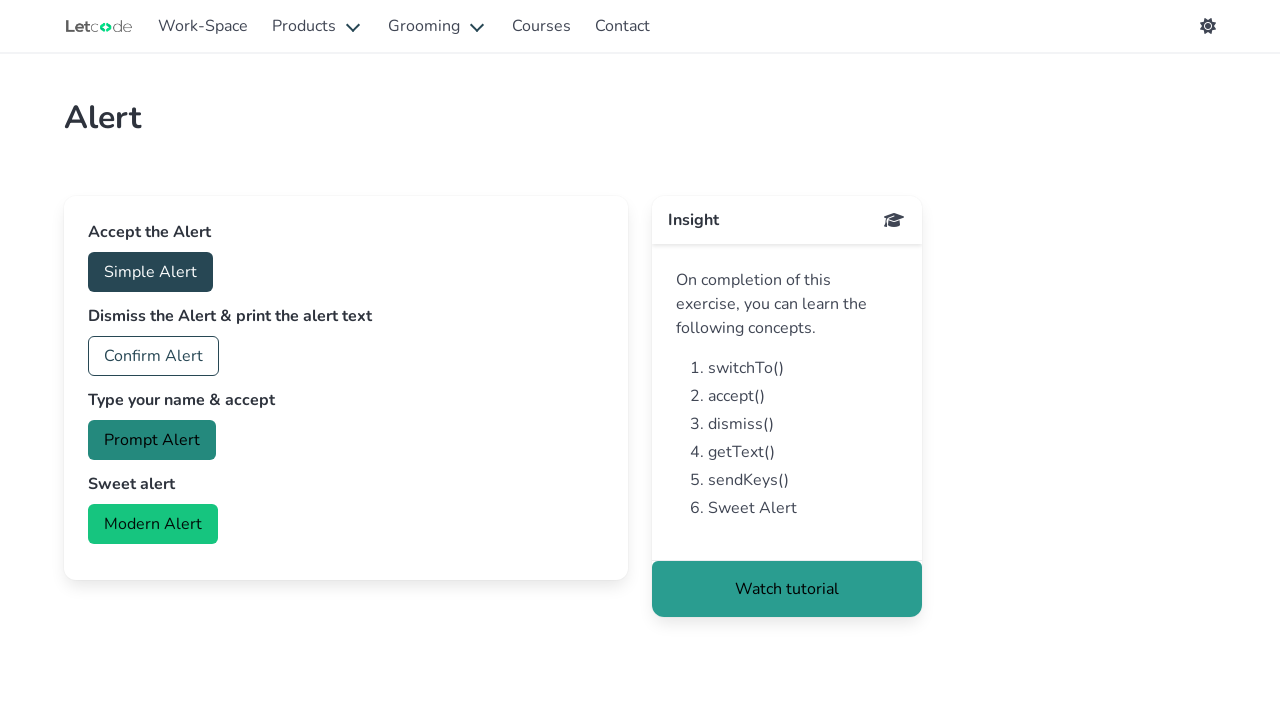

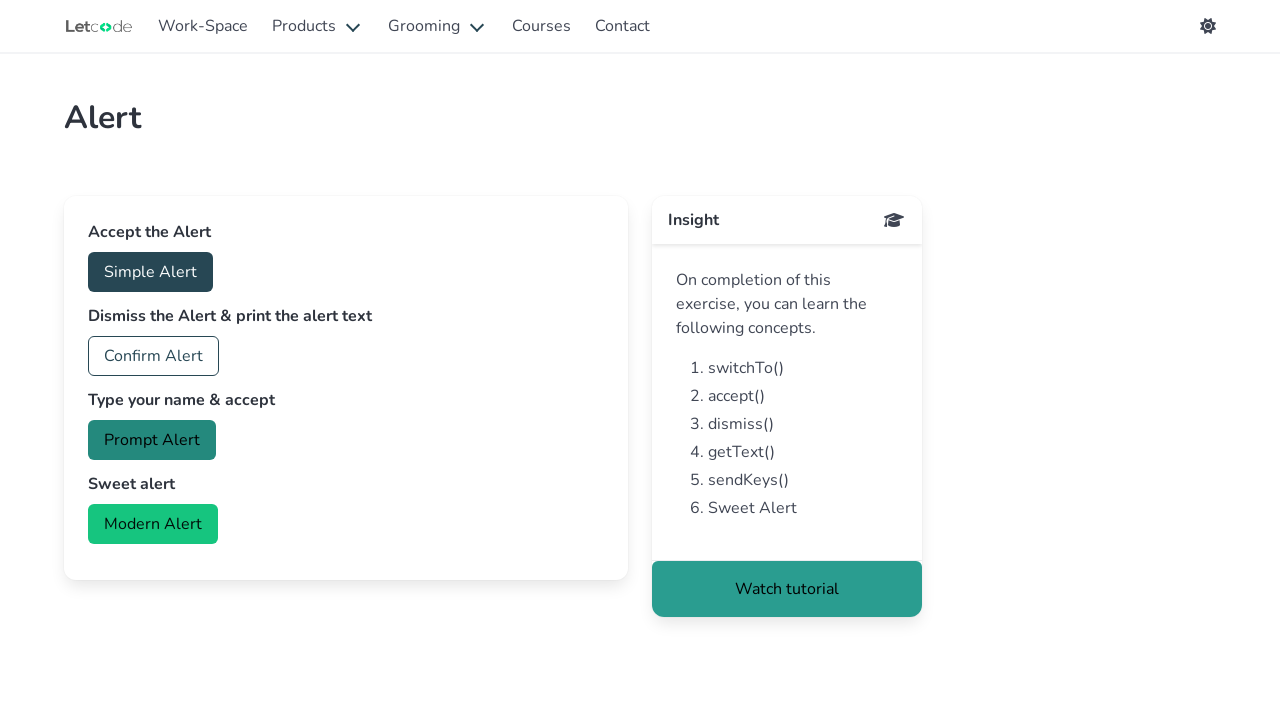